Navigates to an Angular demo application and clicks the primary button on the page. The original script also monitored network requests/responses, but the core automation is the navigation and button click.

Starting URL: https://rahulshettyacademy.com/angularAppdemo

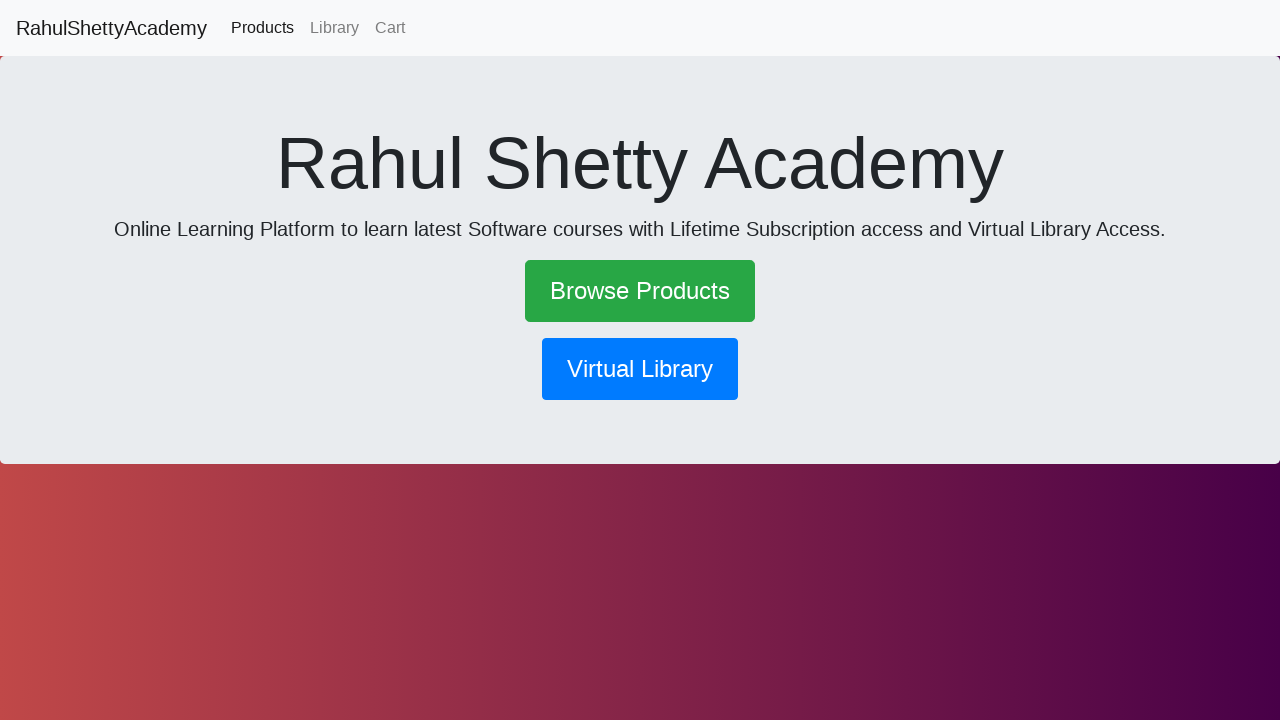

Waited for page to load with networkidle state
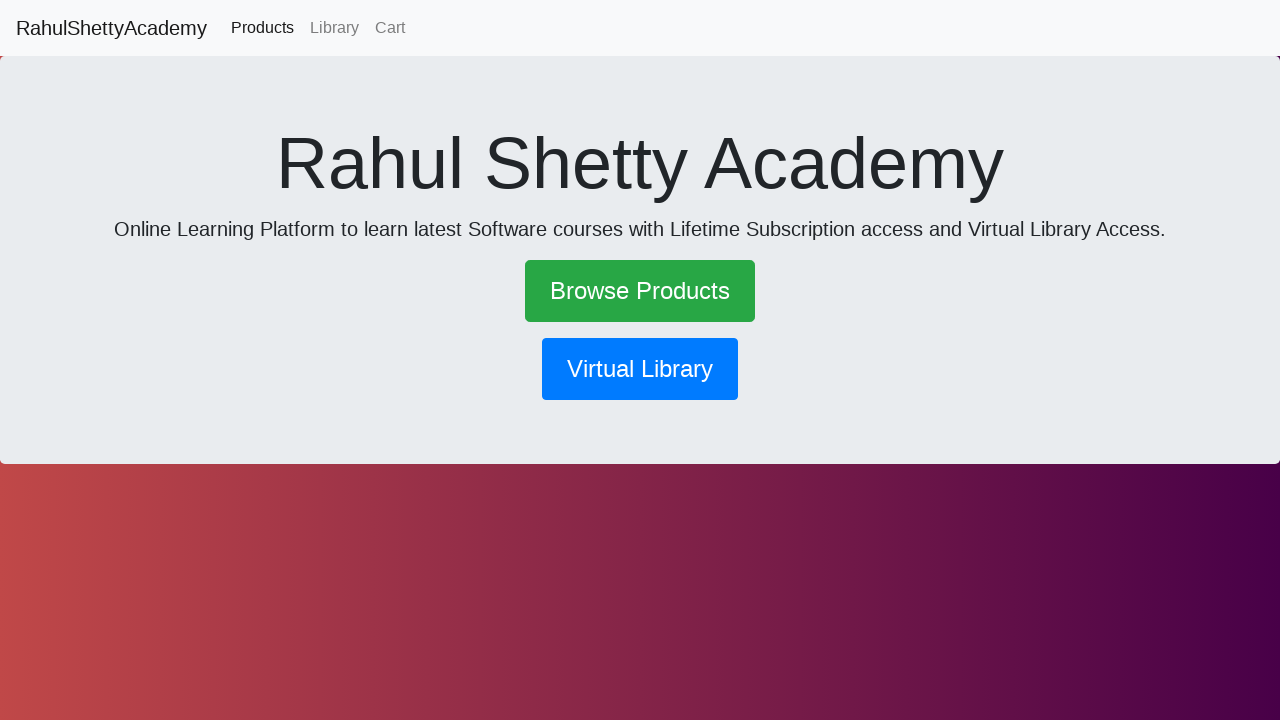

Clicked the primary button on the Angular demo page at (640, 369) on button.btn.btn-primary
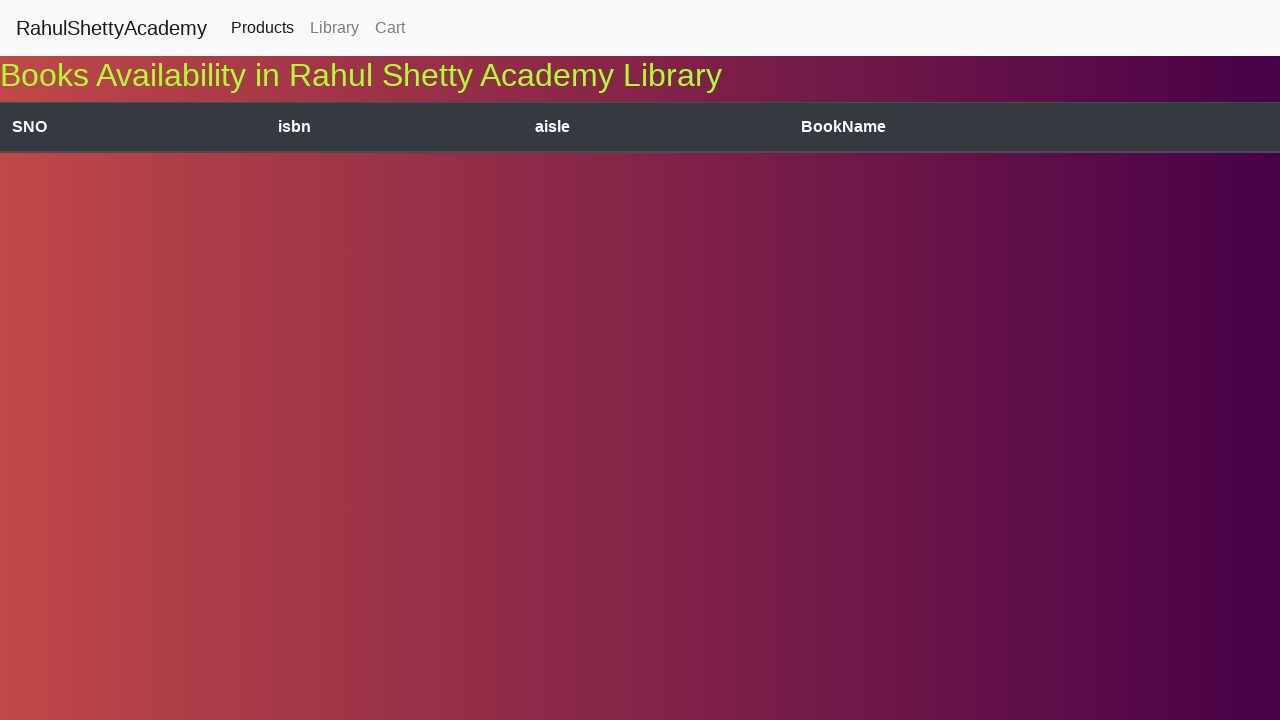

Waited for page to load after button click with networkidle state
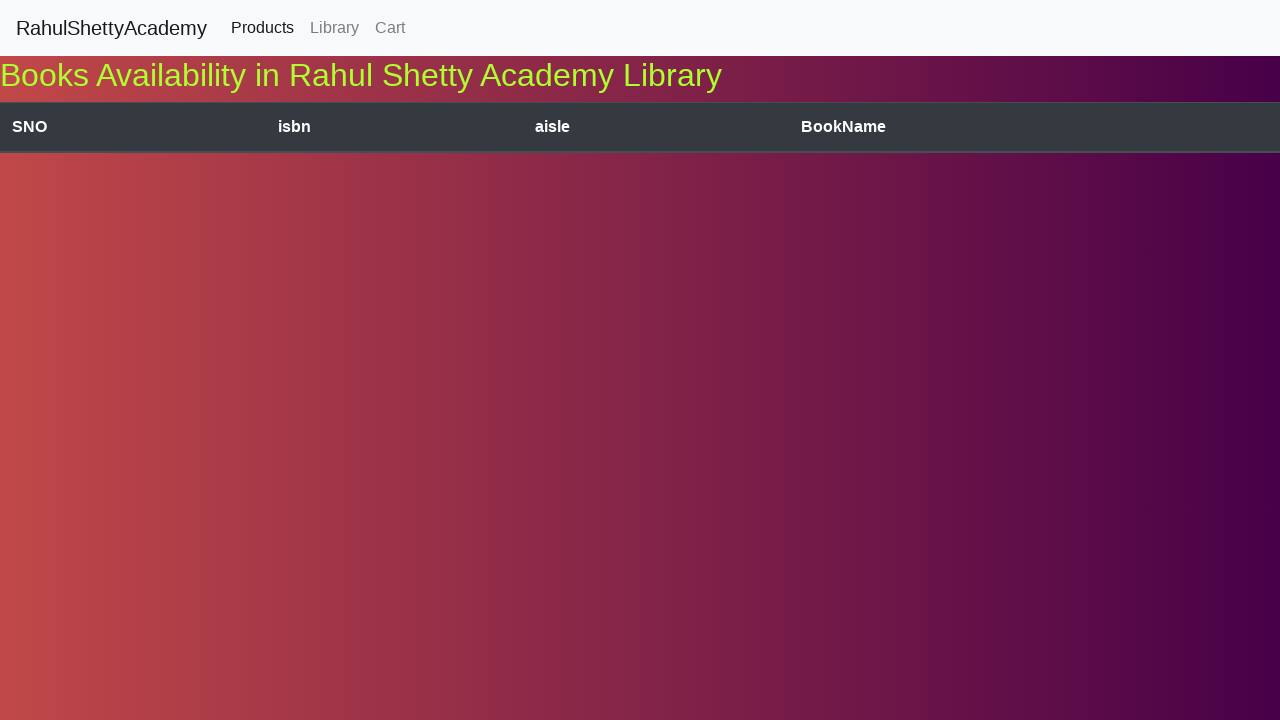

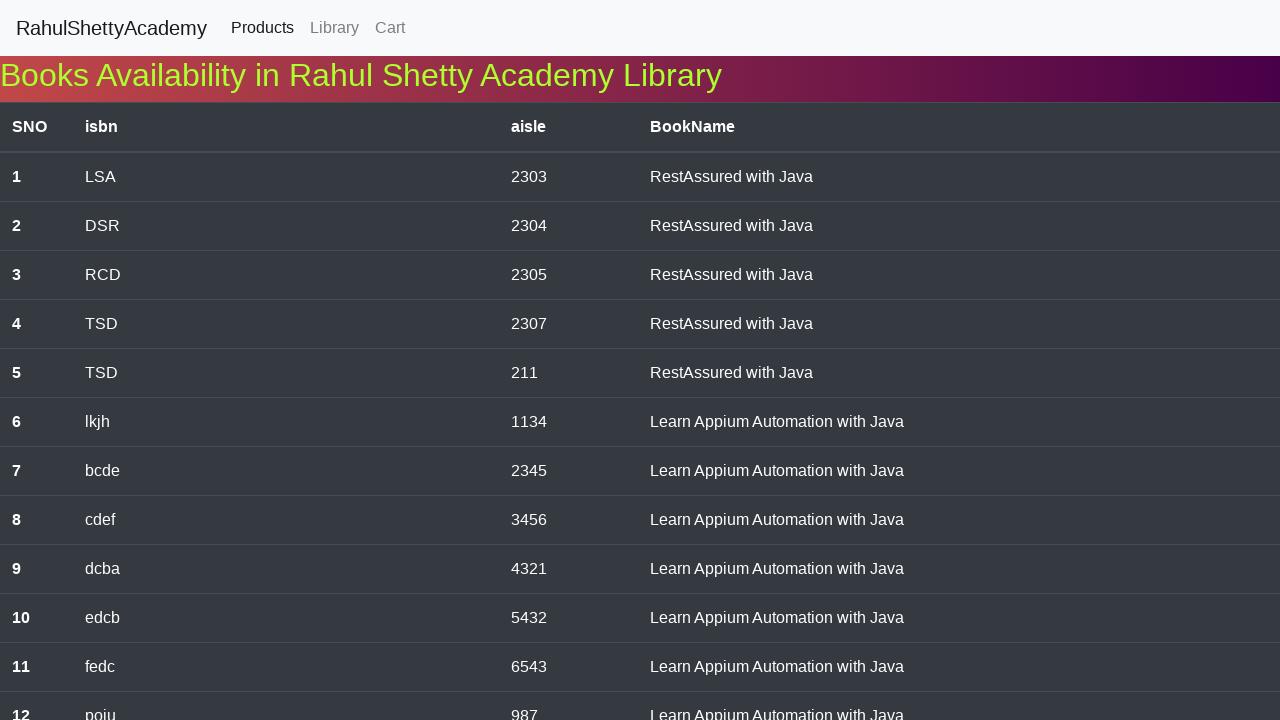